Clicks on the Success button and verifies its text

Starting URL: https://formy-project.herokuapp.com/buttons#

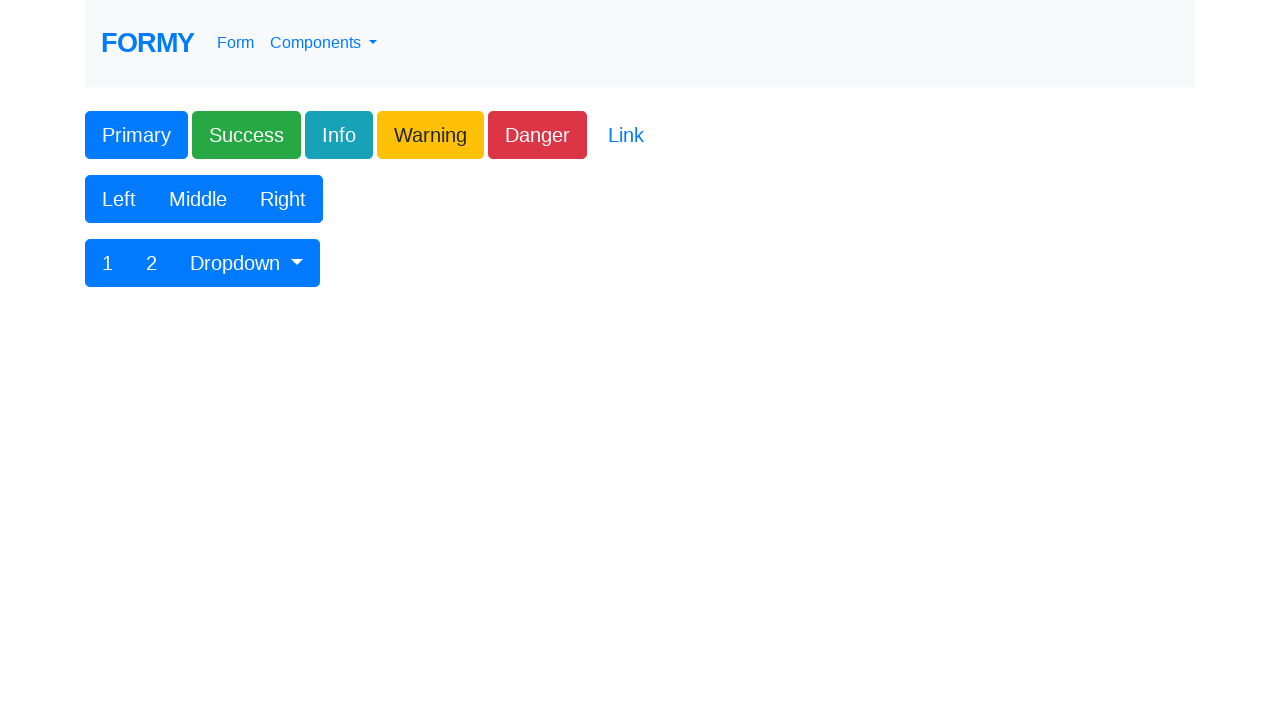

Clicked the Success button at (246, 135) on xpath=//*[@class='btn btn-lg btn-success']
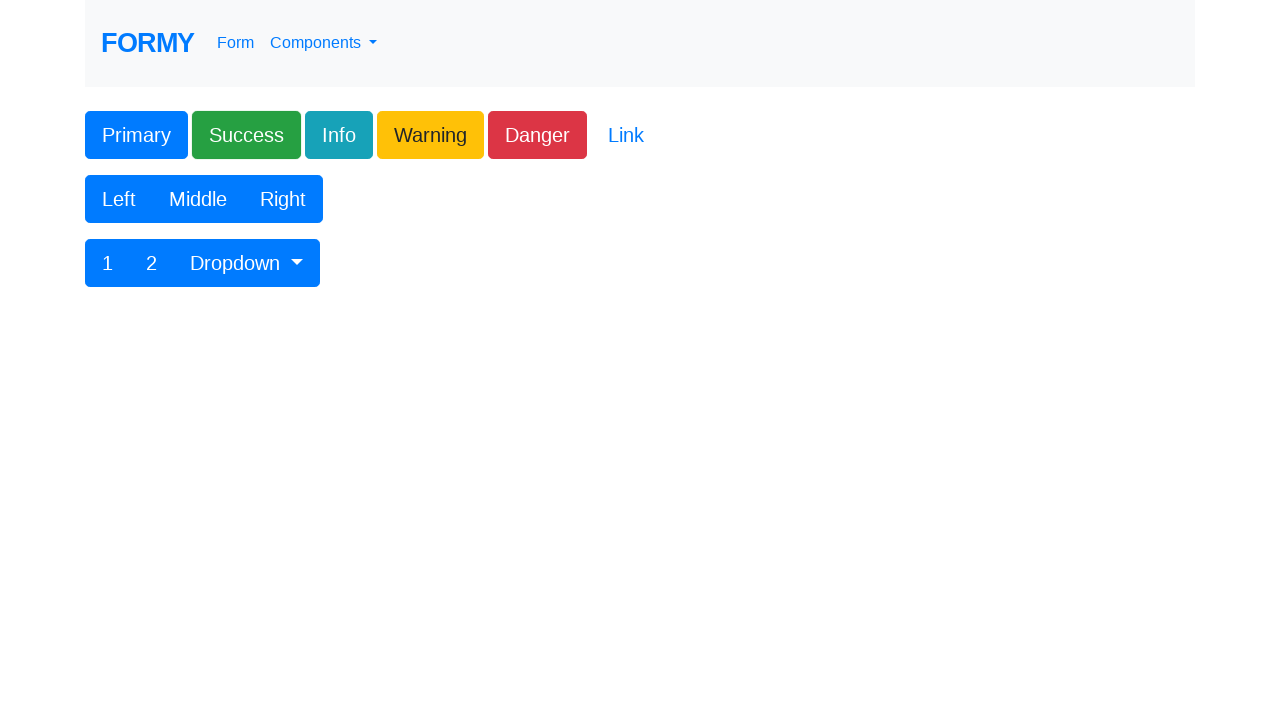

Verified Success button text: 'Success'
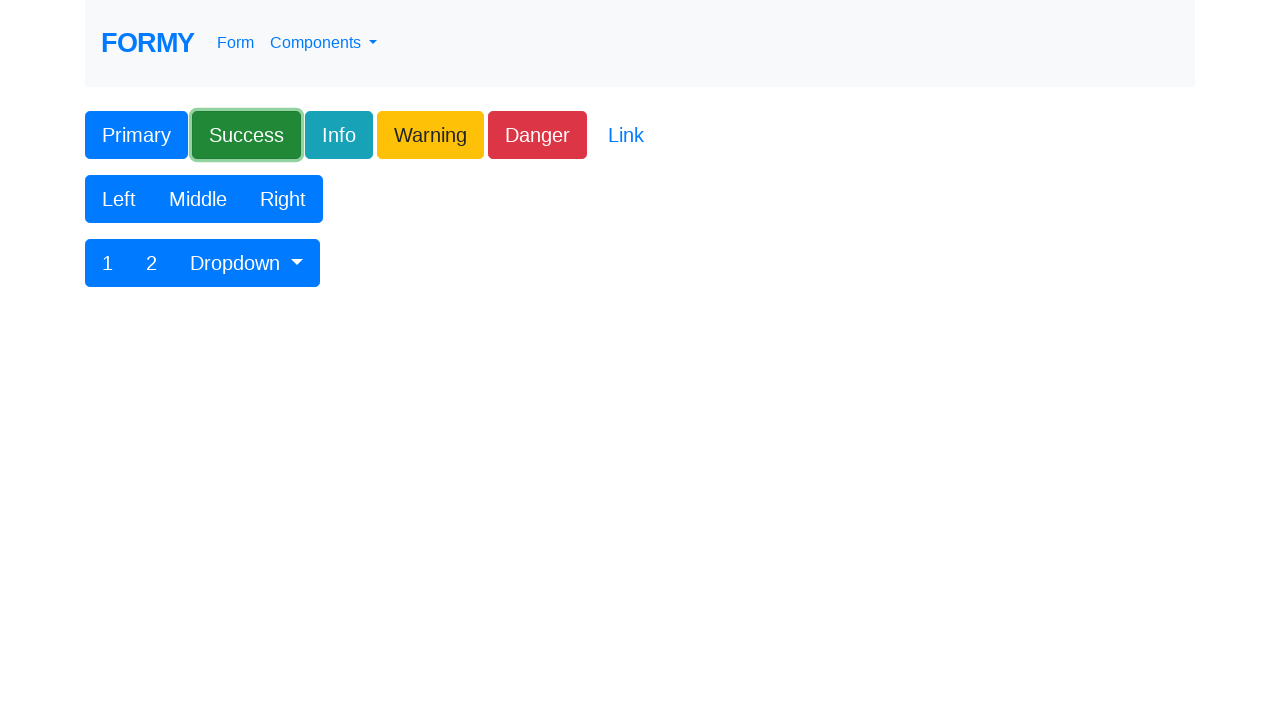

Assertion passed: button text matches 'Success'
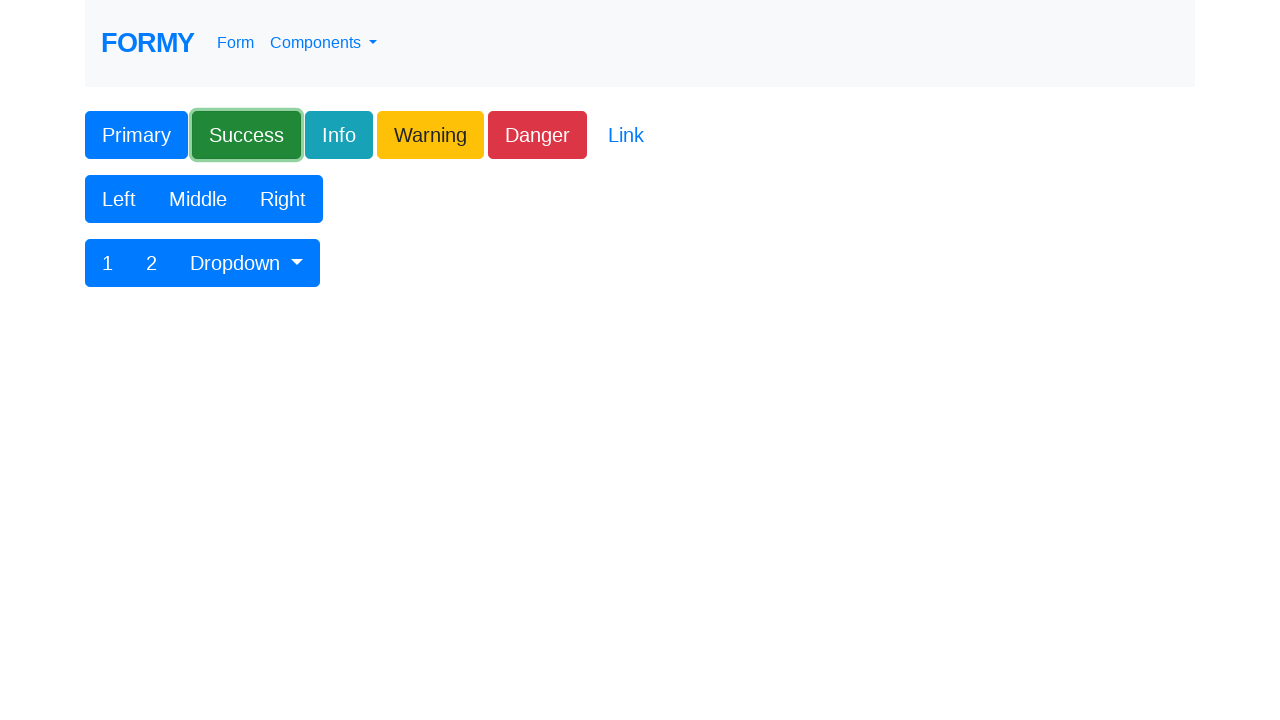

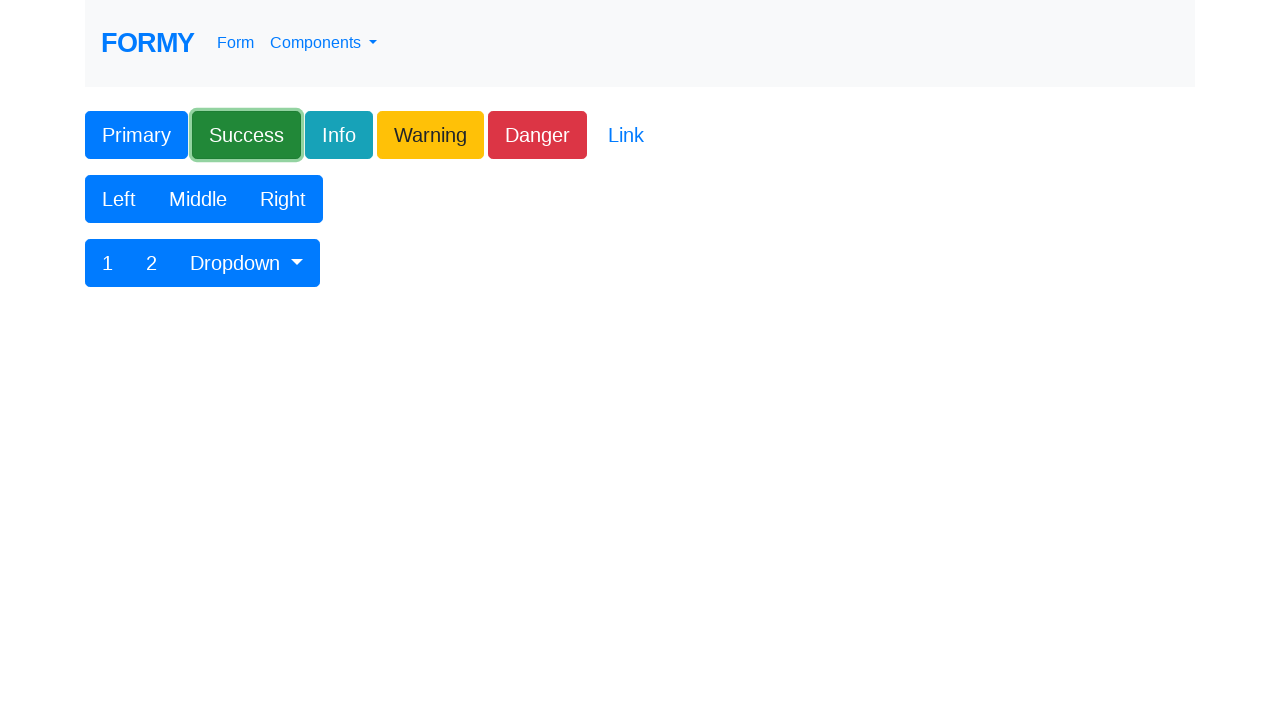